Tests the Vimeo video downloader form by entering a video URL into the input field

Starting URL: https://www.savethevideo.com/vimeo-downloader

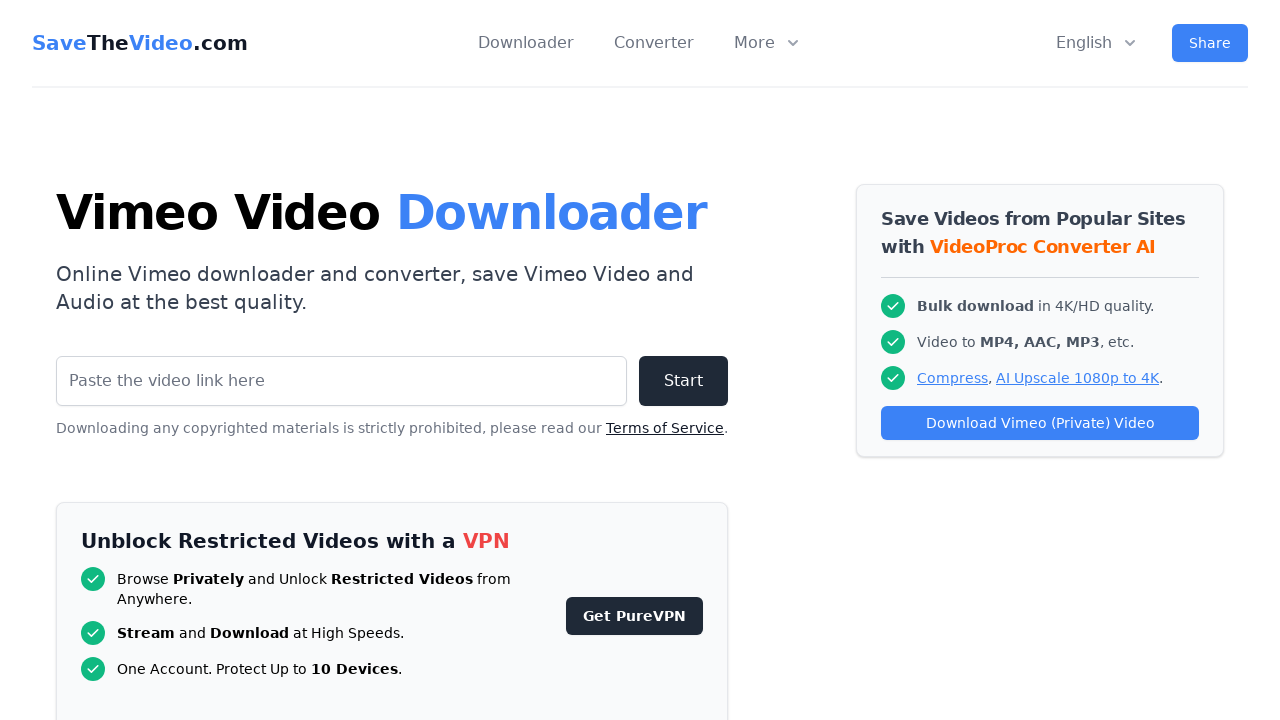

Navigated to Vimeo downloader page
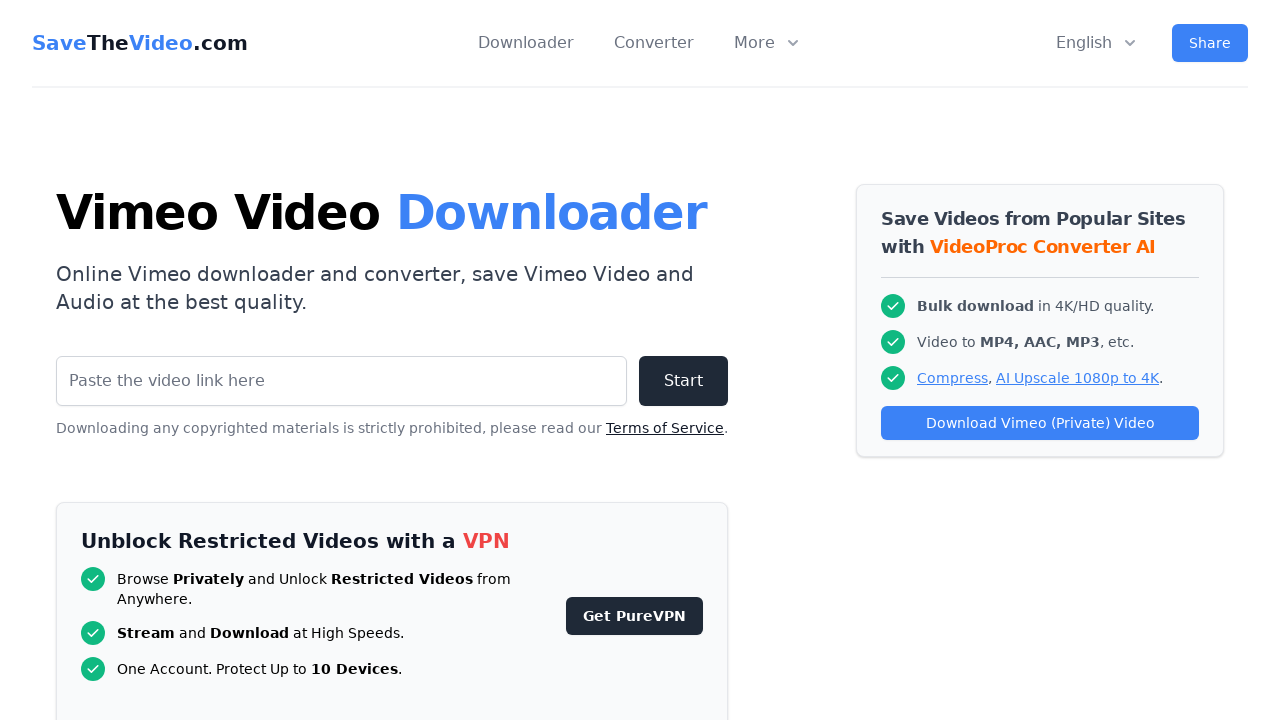

Filled URL input field with Vimeo video URL on #url
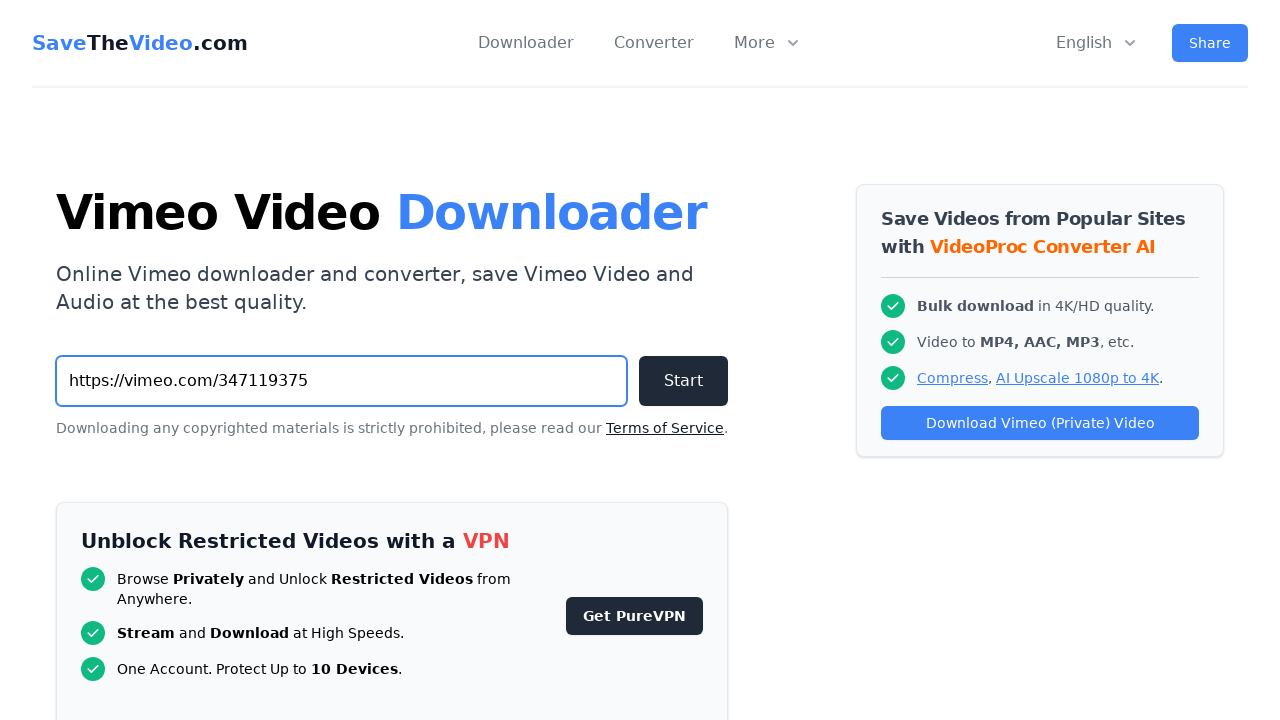

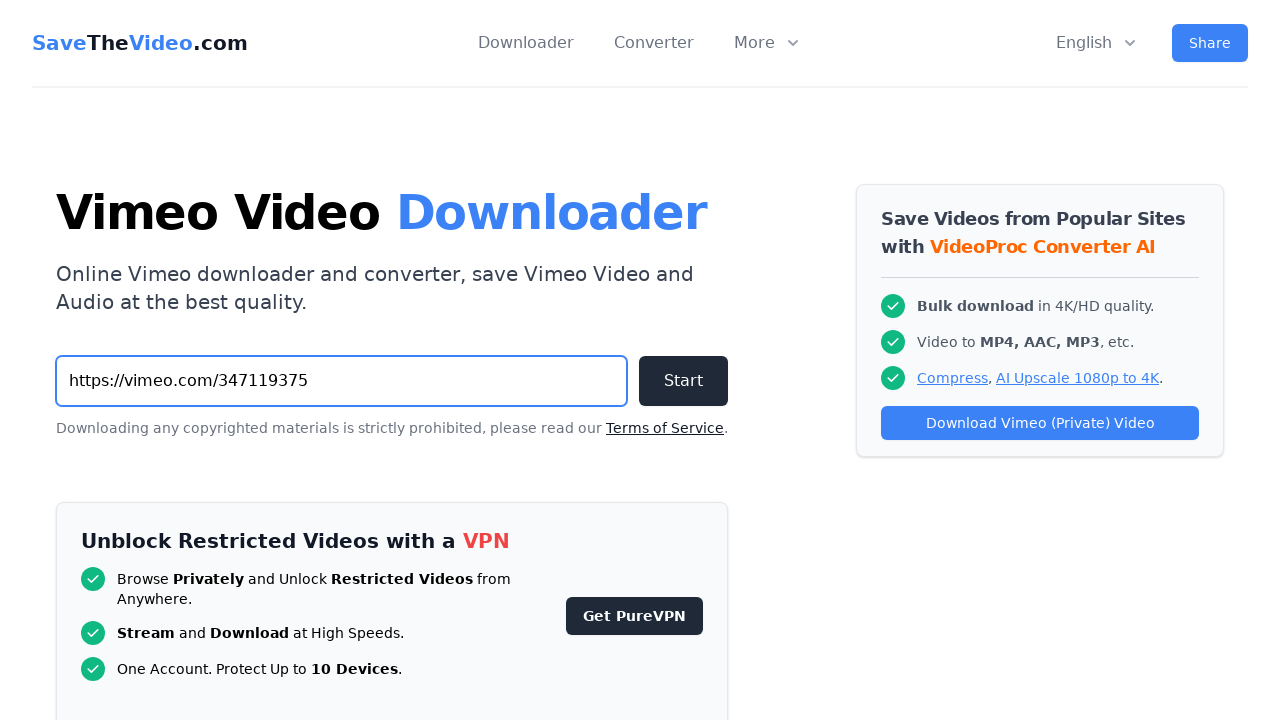